Navigates to the webtables page and counts the number of non-empty rows in the table by iterating through row elements

Starting URL: https://demoqa.com/webtables

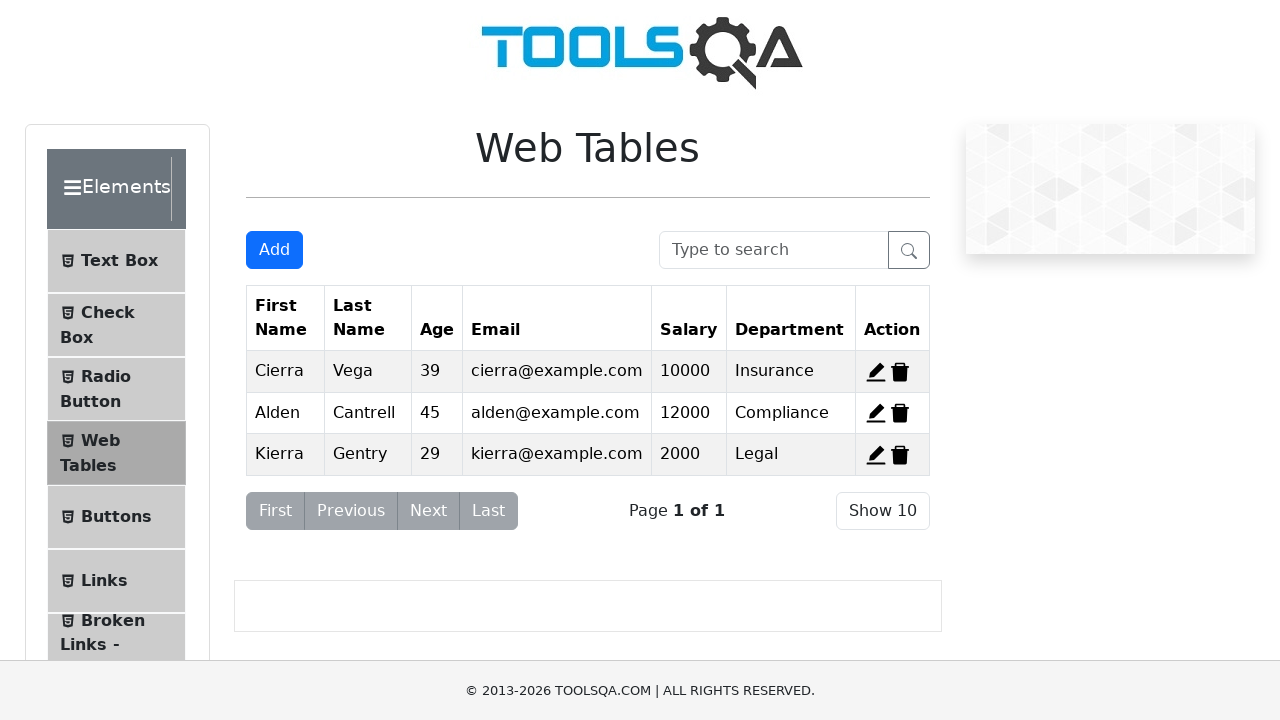

Navigated to webtables page at https://demoqa.com/webtables
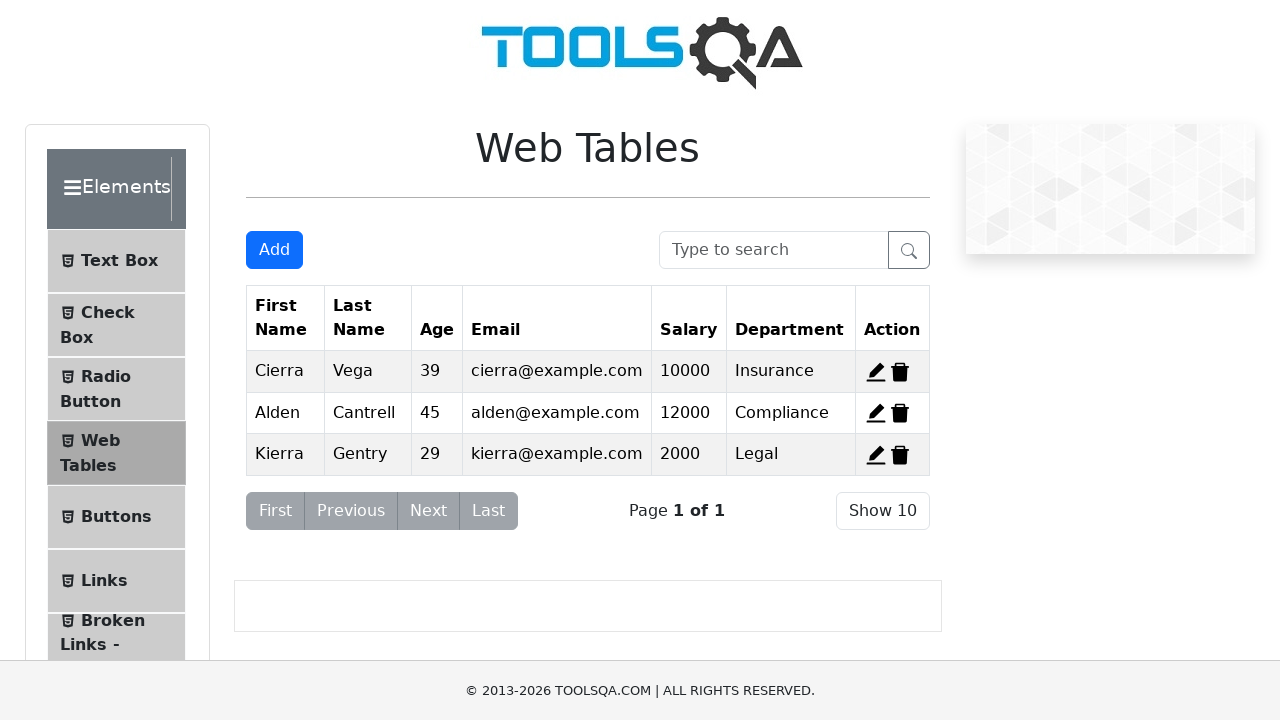

Retrieved all table row elements with selector '.rt-tr-group'
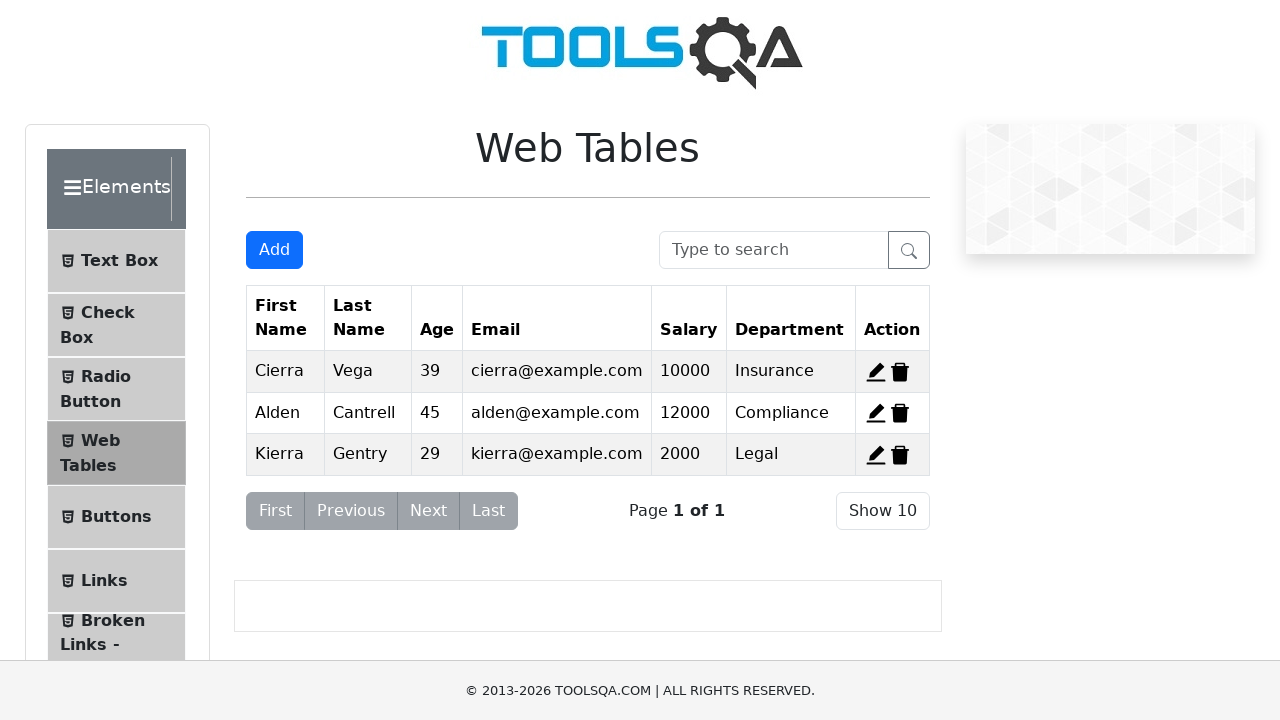

Iterated through table rows and counted non-empty rows: 0 rows with data found
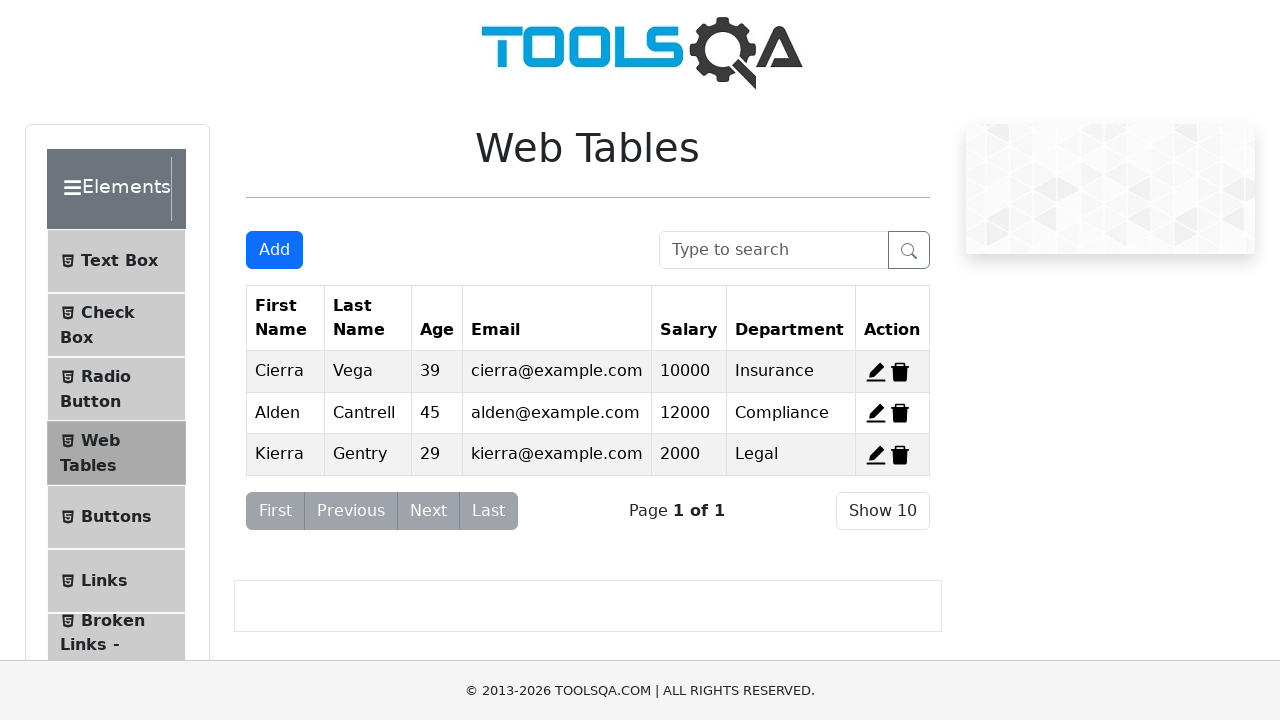

Printed final row count: 0 non-empty rows
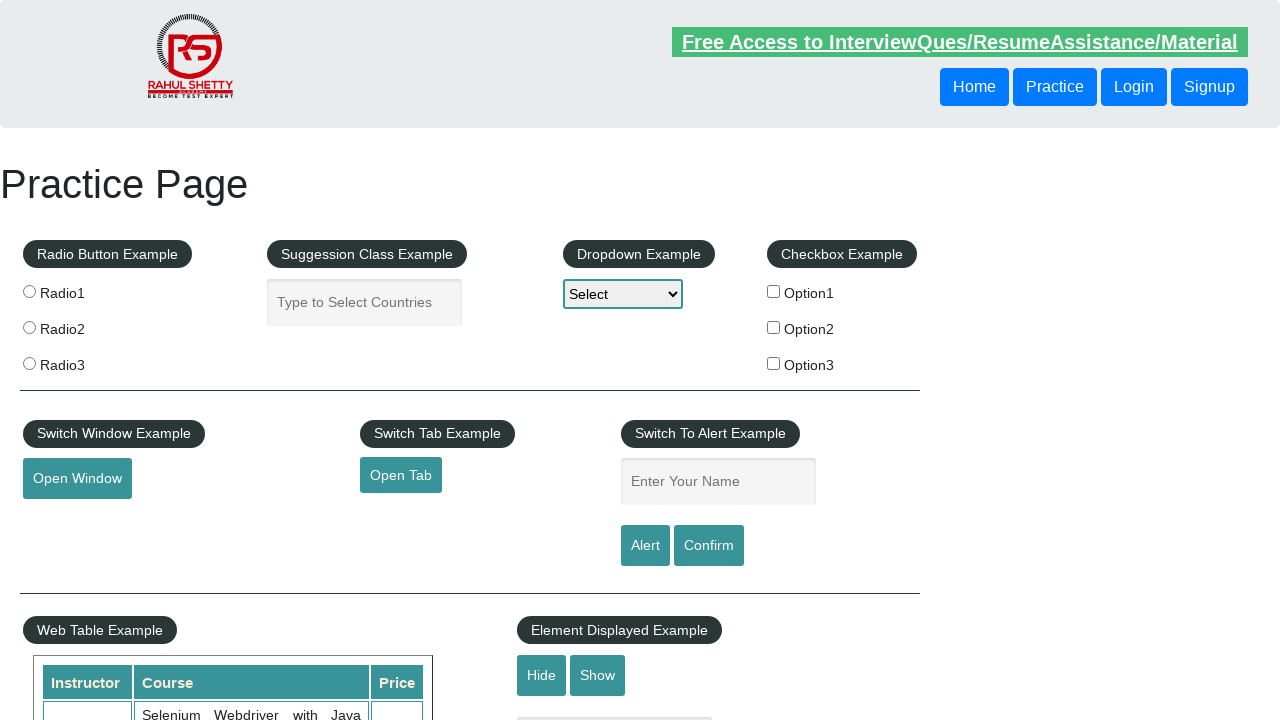

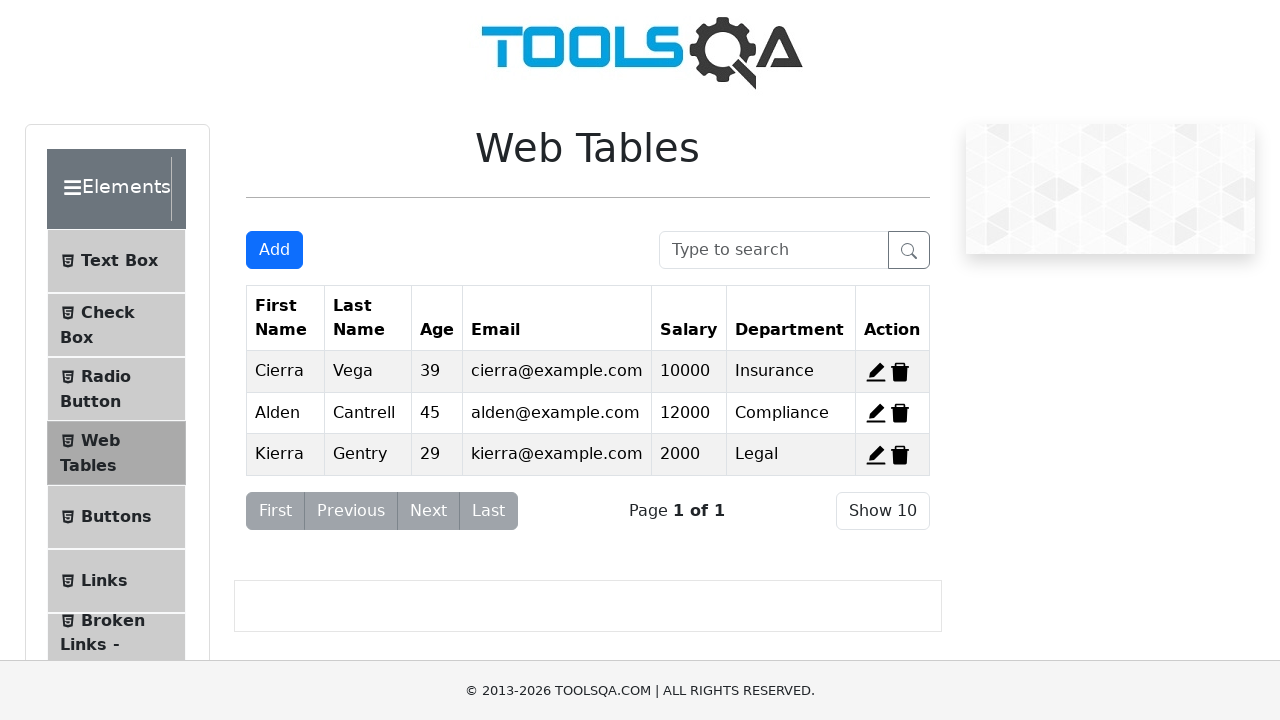